Tests opening a new browser tab by clicking a button, switching to the new tab, verifying the content, and then closing the tab and returning to the original page.

Starting URL: https://demoqa.com/browser-windows

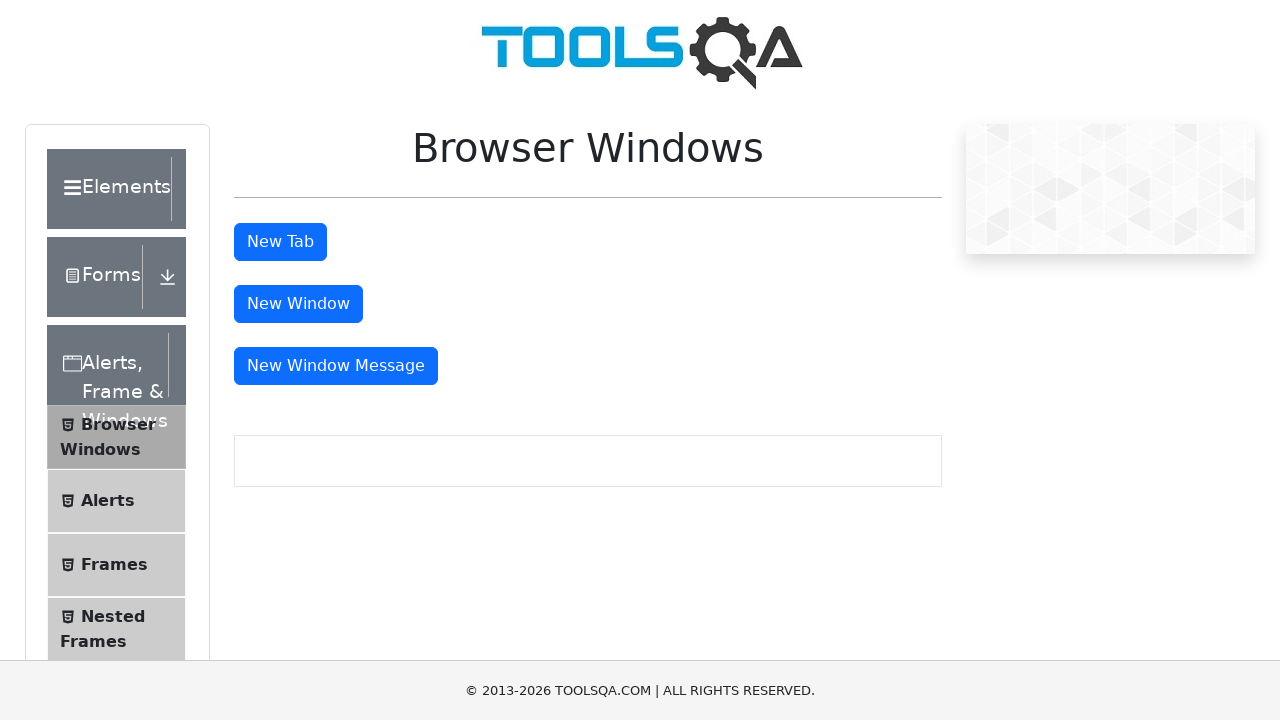

Verified landing page URL is https://demoqa.com/browser-windows
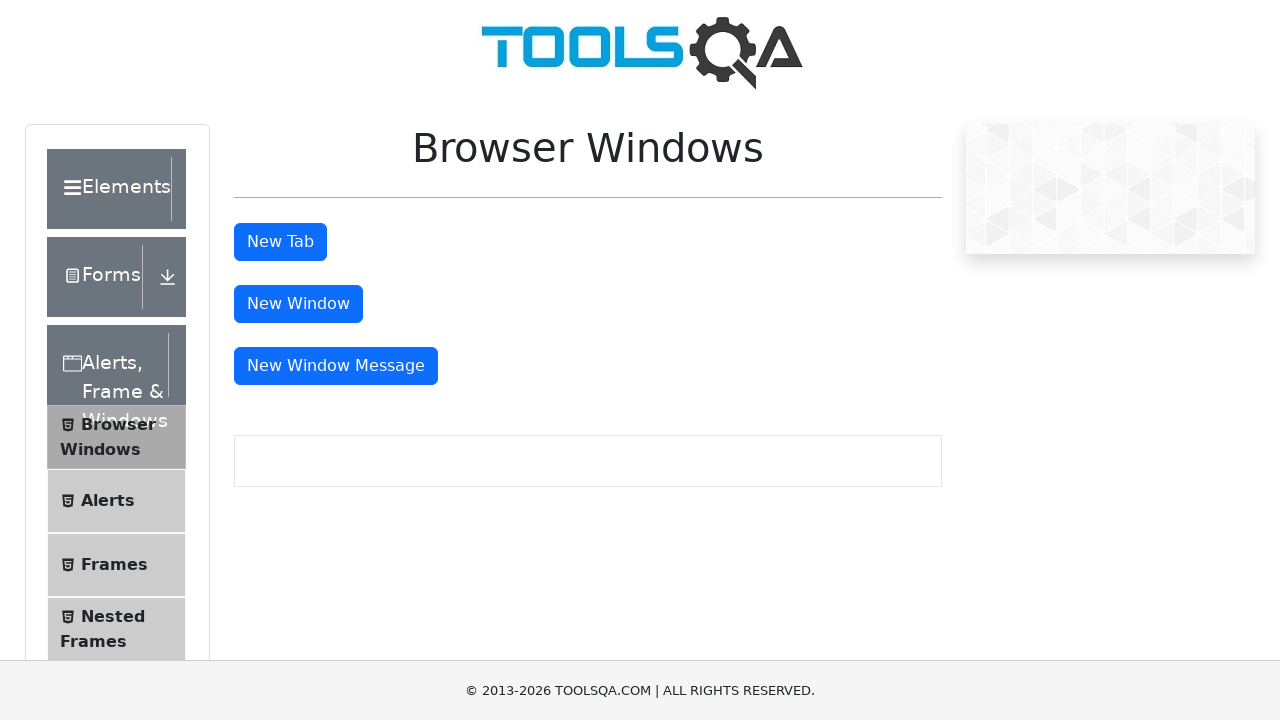

Clicked new tab button at (280, 242) on #tabButton
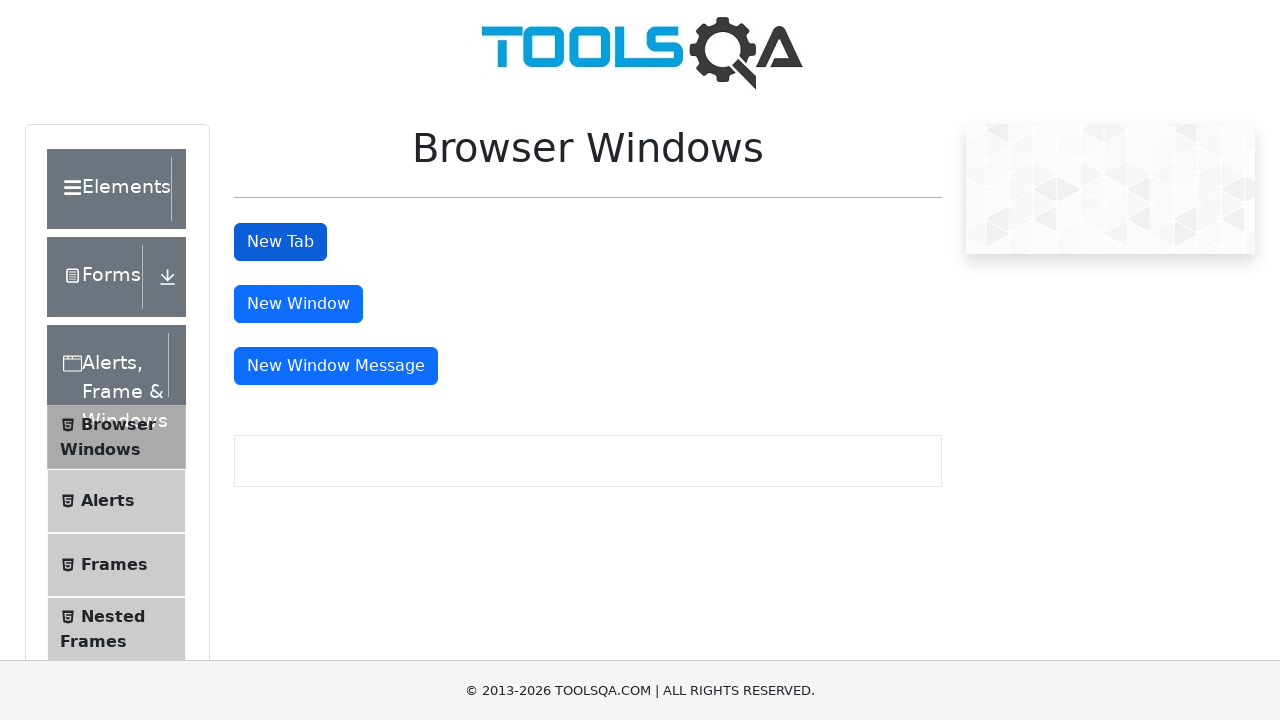

New tab loaded and ready
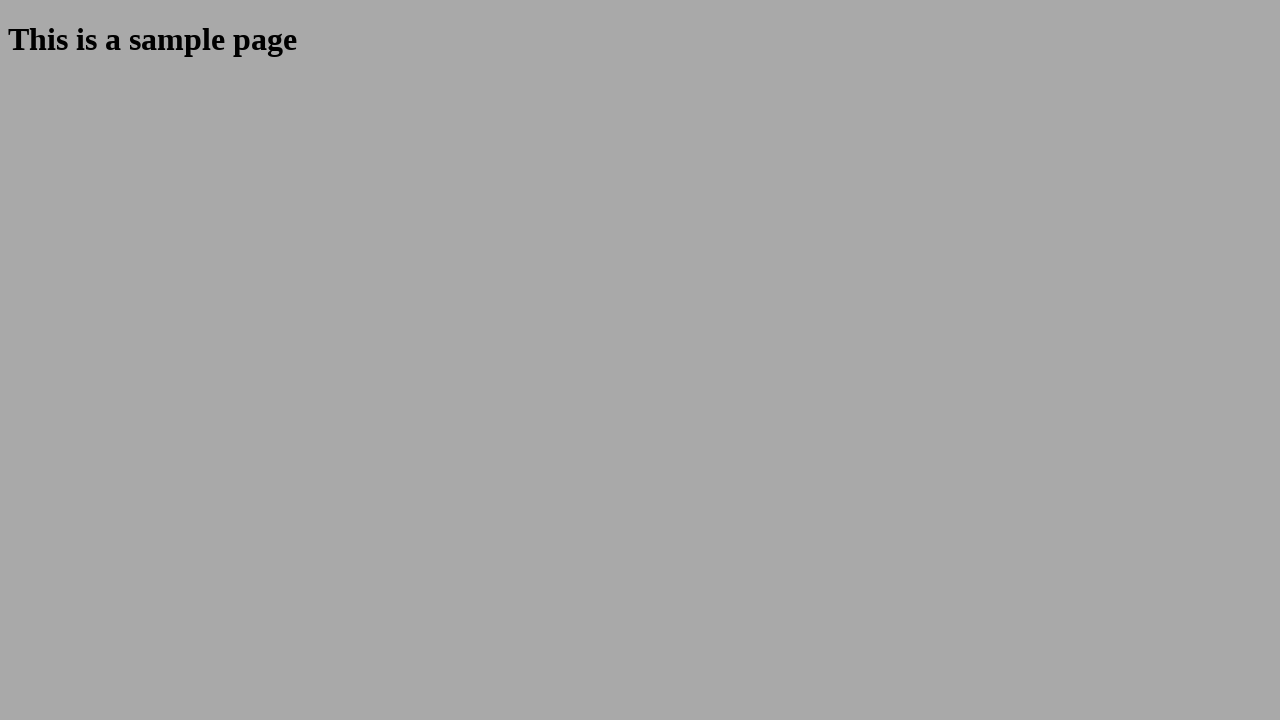

Verified new tab URL is https://demoqa.com/sample
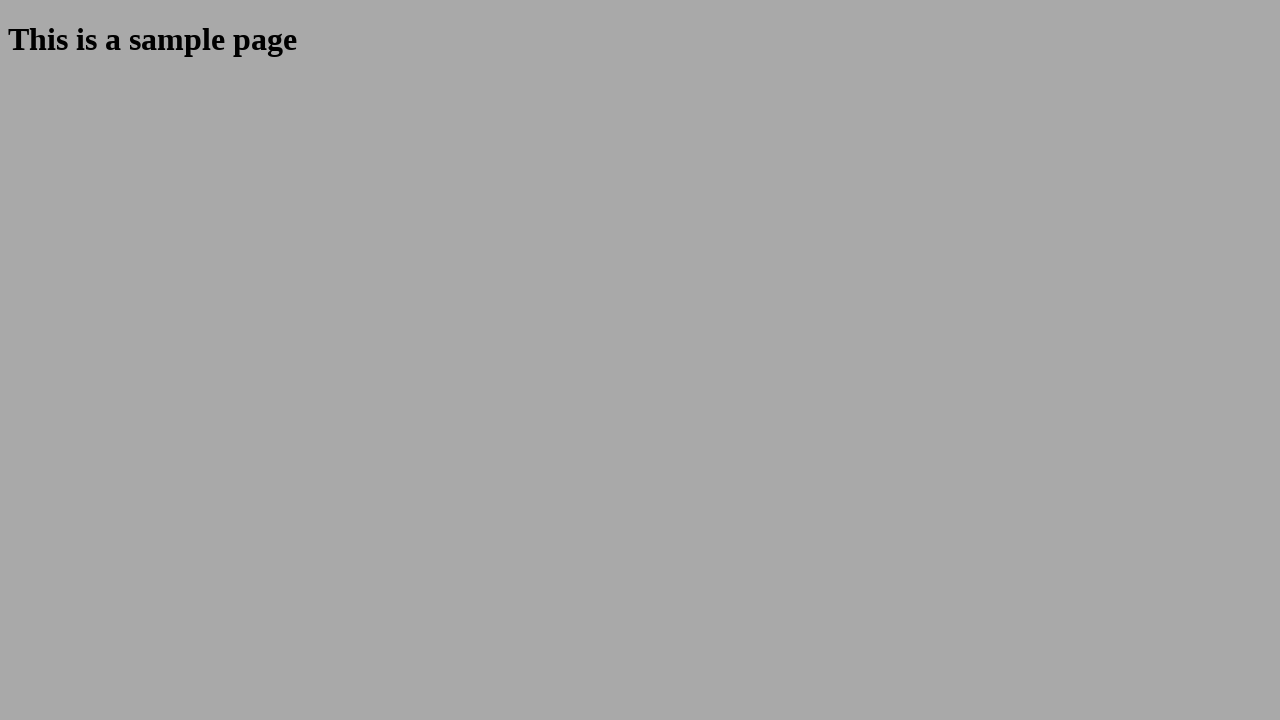

Verified new tab header text is 'This is a sample page'
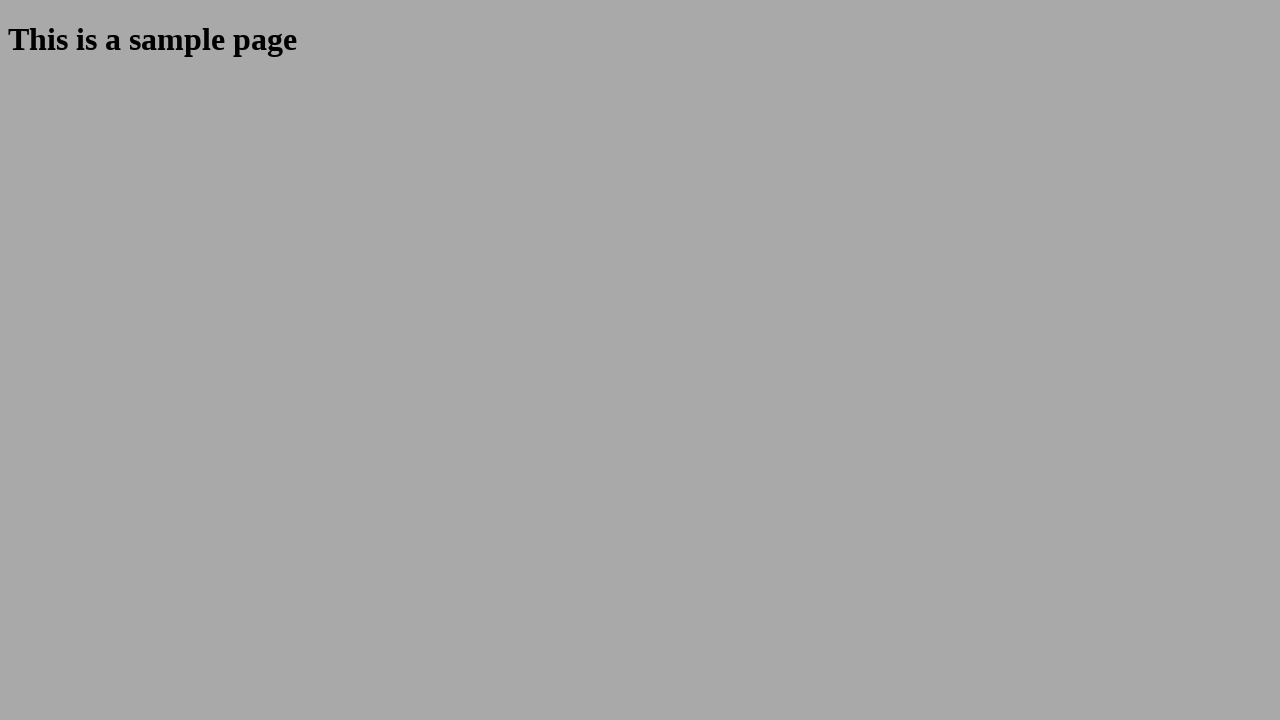

Closed the new tab
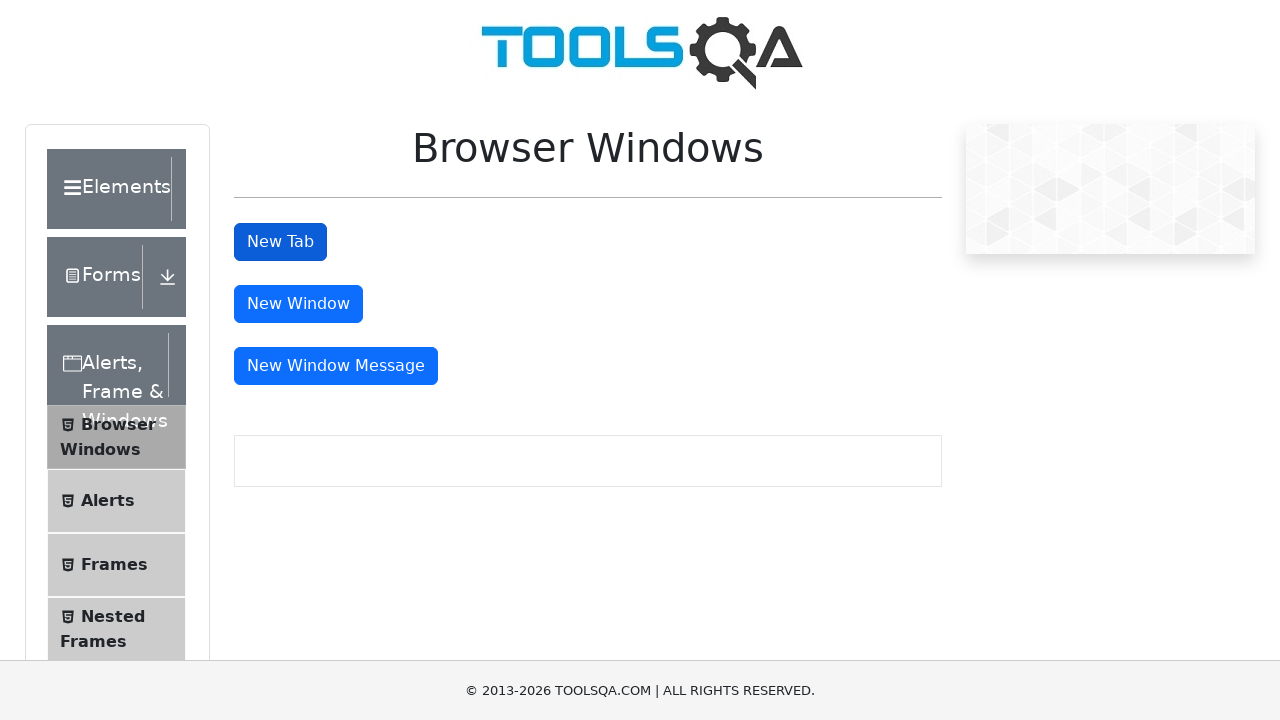

Verified return to original page URL https://demoqa.com/browser-windows
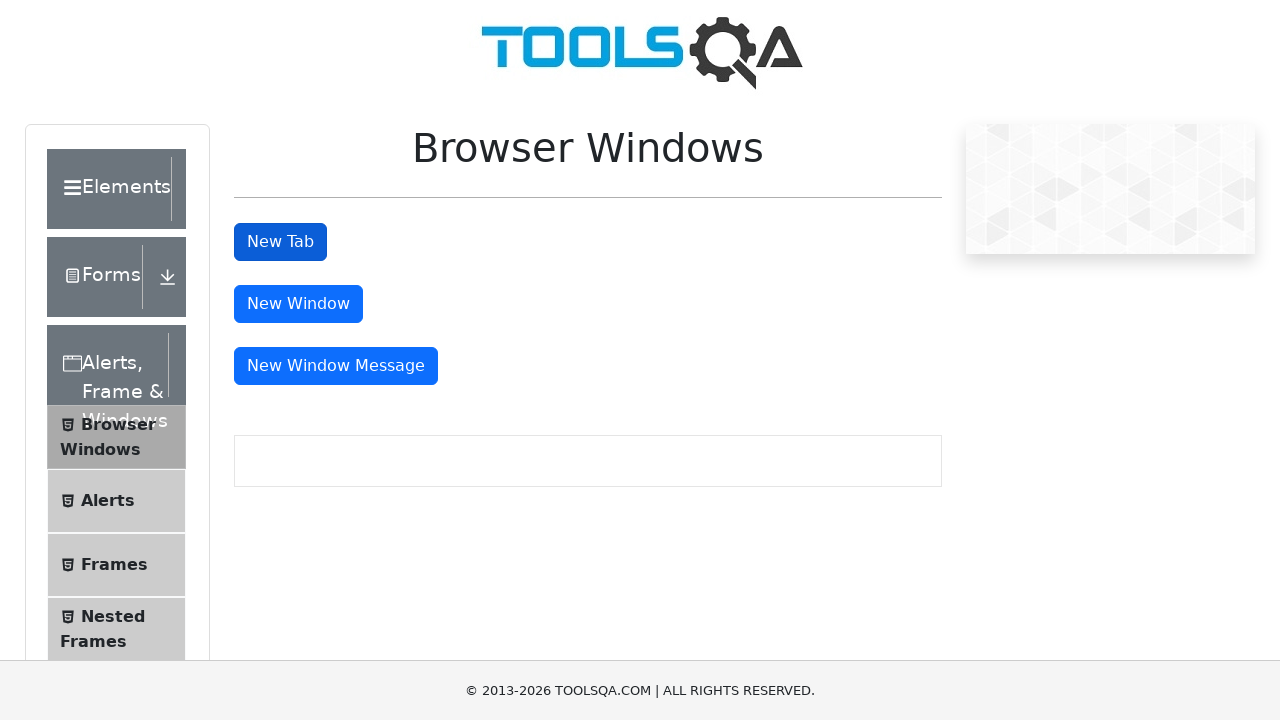

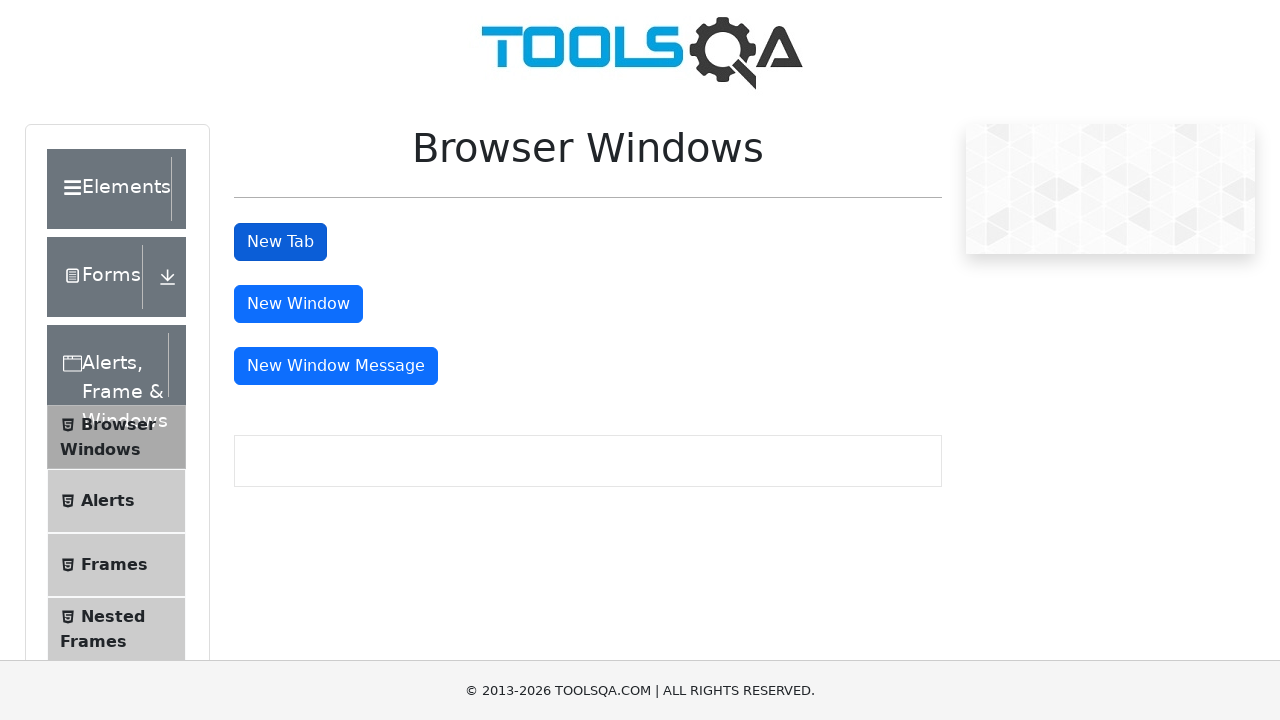